Tests navigation through an art gallery website by expanding a menu, selecting embroidered paintings category, filtering by genre, clicking on a painting result, and verifying the style text is "Реализм" (Realism).

Starting URL: https://artnow.ru/

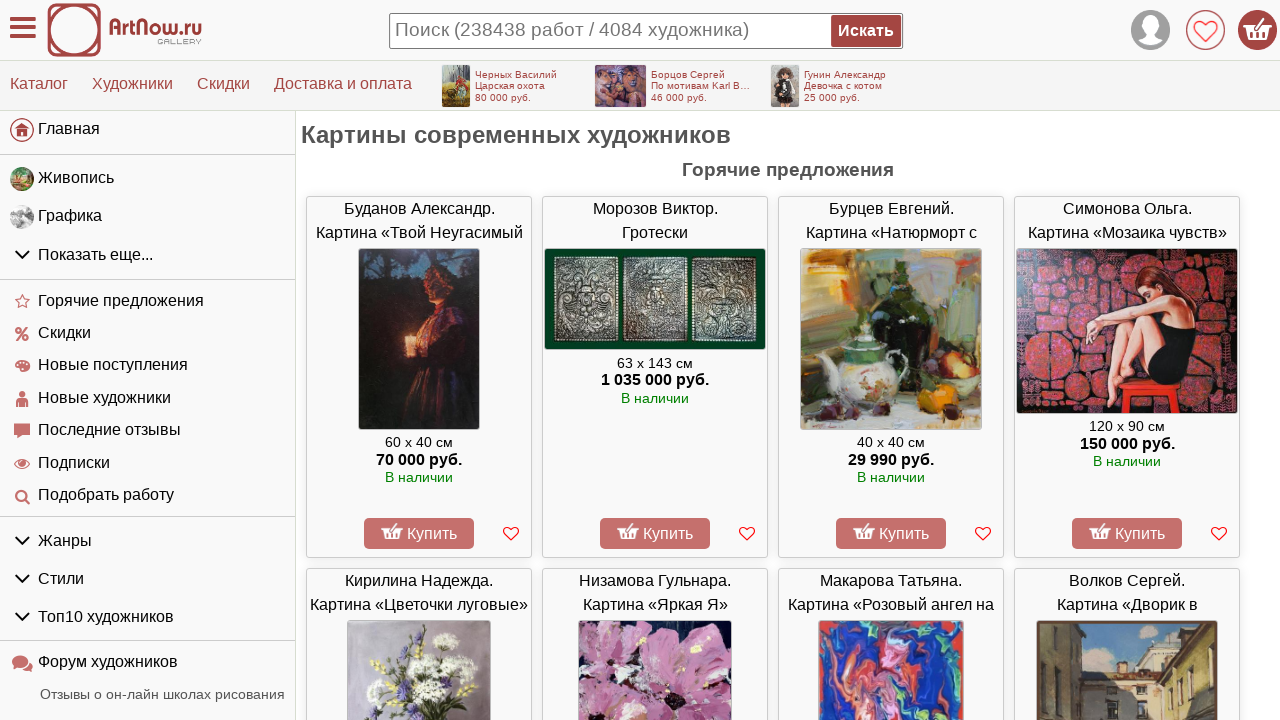

Clicked menu expand button to show categories at (22, 255) on #left_container > div > ul:nth-child(2) > li.menu-group.gids > div > i
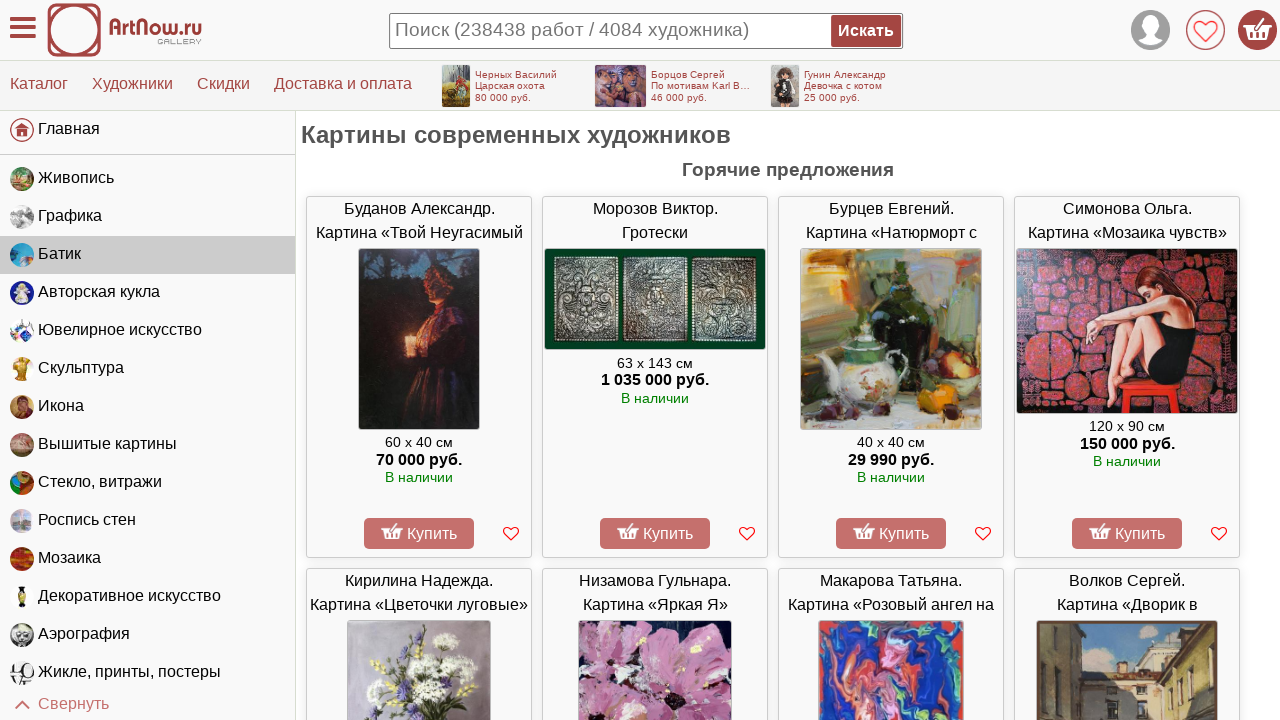

Clicked on embroidered paintings category at (148, 445) on xpath=/html/body/div[2]/div[2]/div[2]/div/ul[2]/li[8]/a
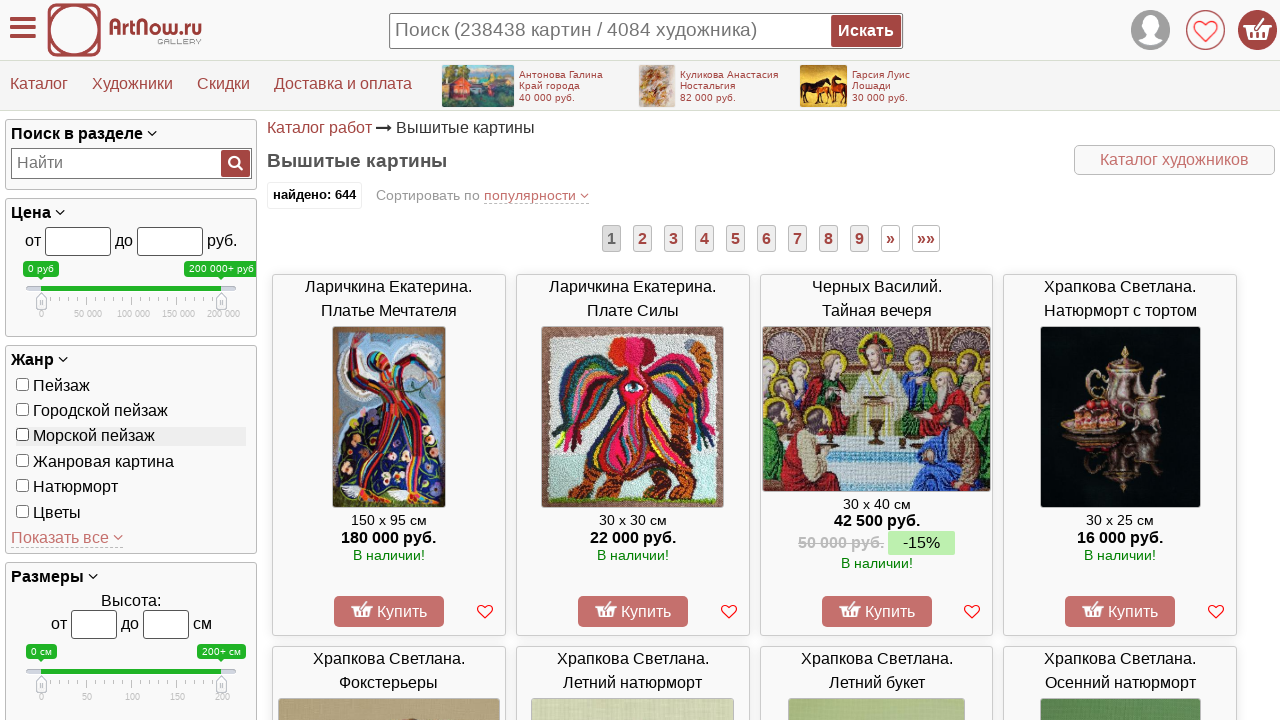

Selected genre filter checkbox at (22, 409) on #genre257
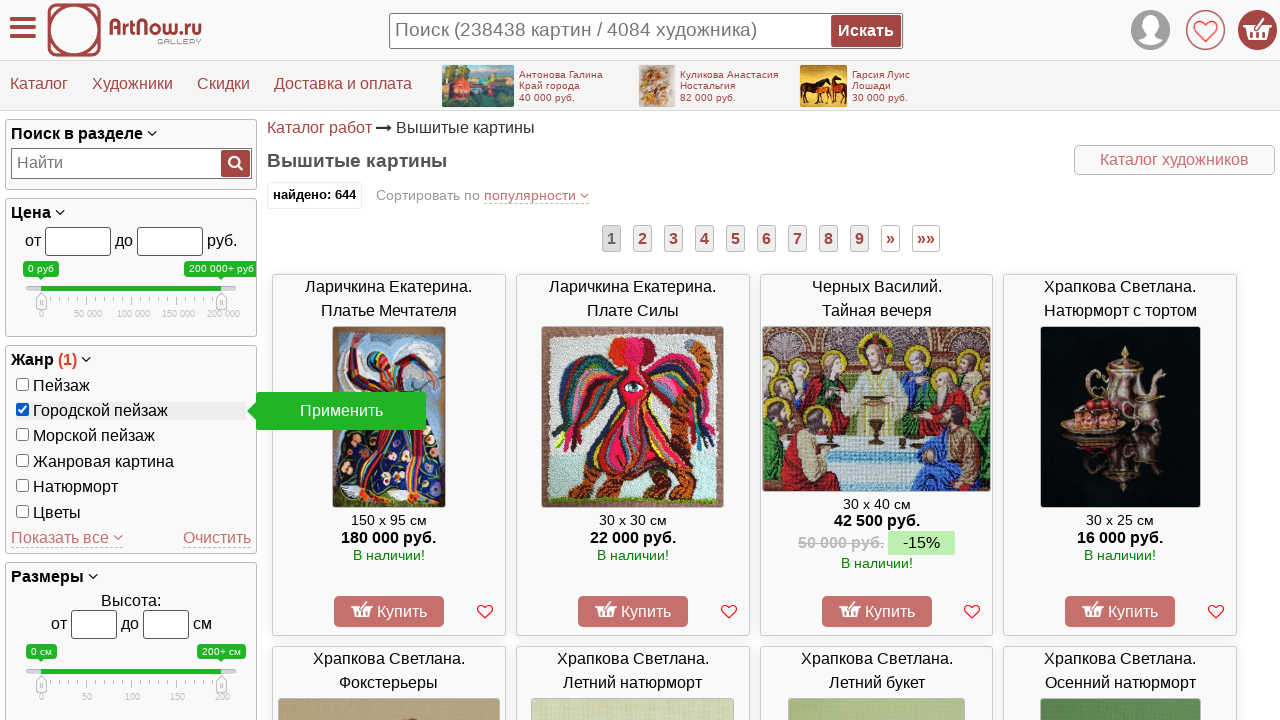

Clicked search/arrow button to apply filters at (341, 411) on .arrowdiv
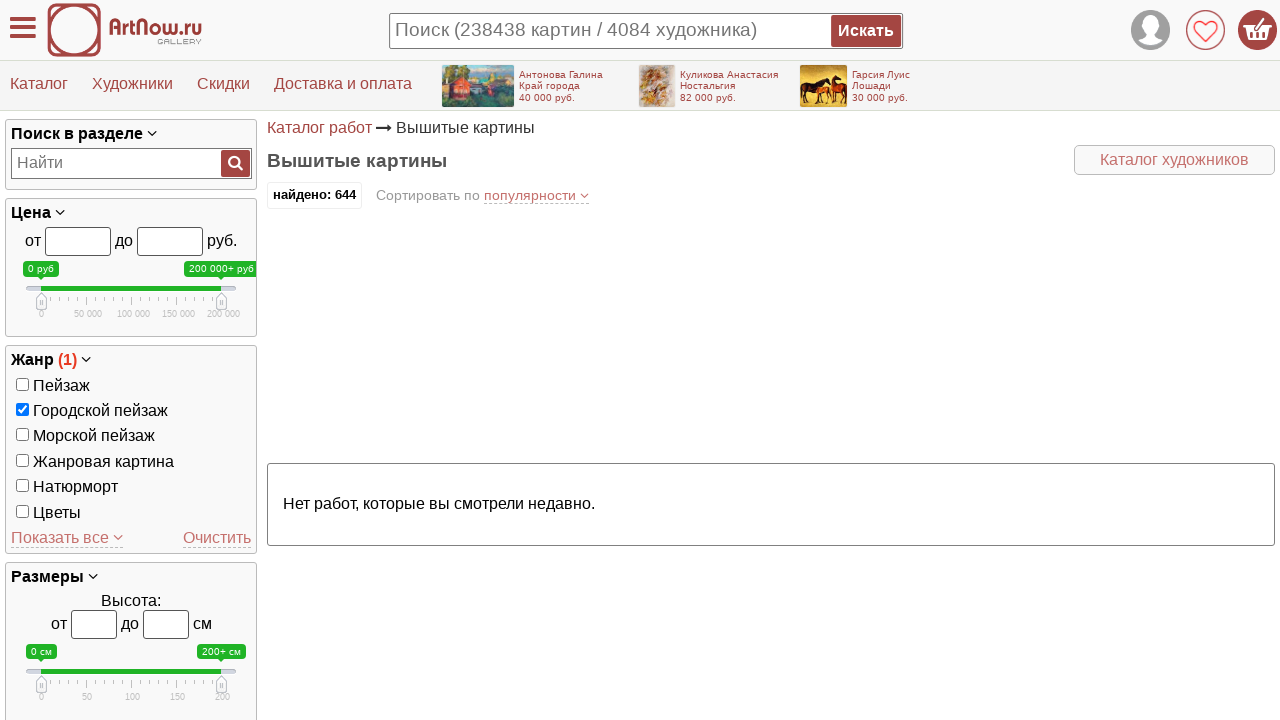

Waited for search results to load
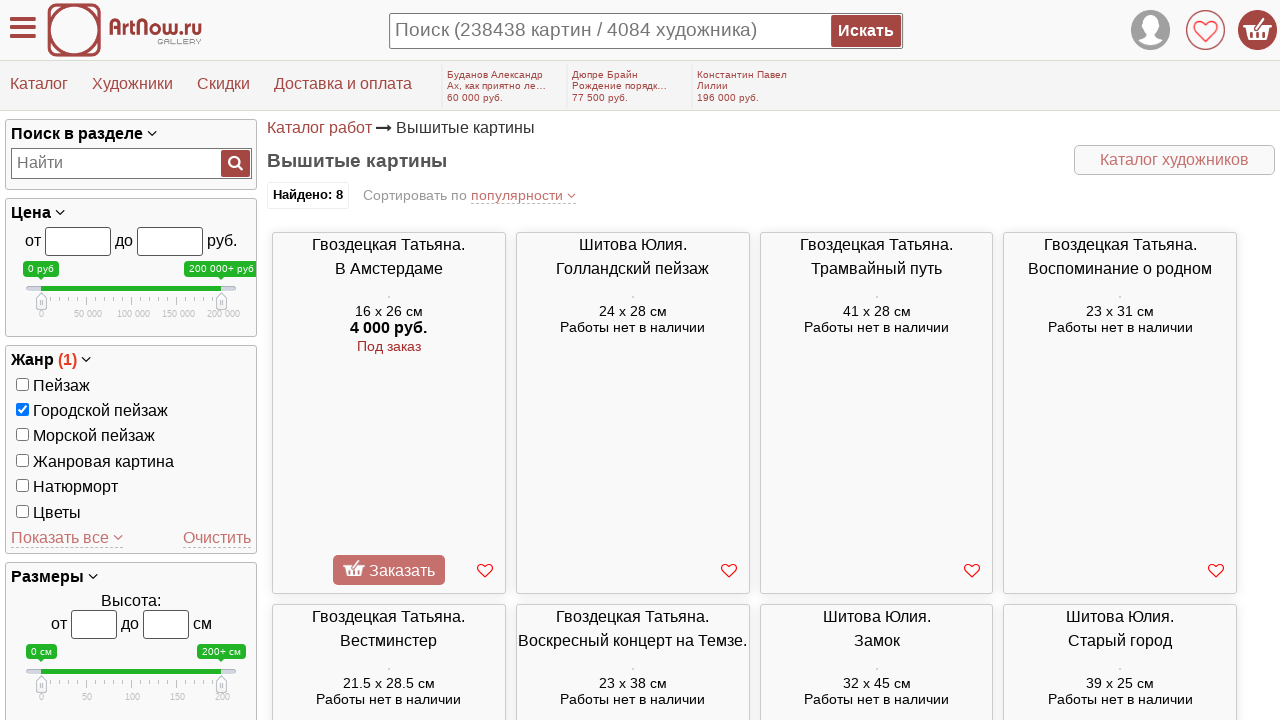

Clicked on a painting result at (877, 259) on #sa_container > div:nth-child(5) > a
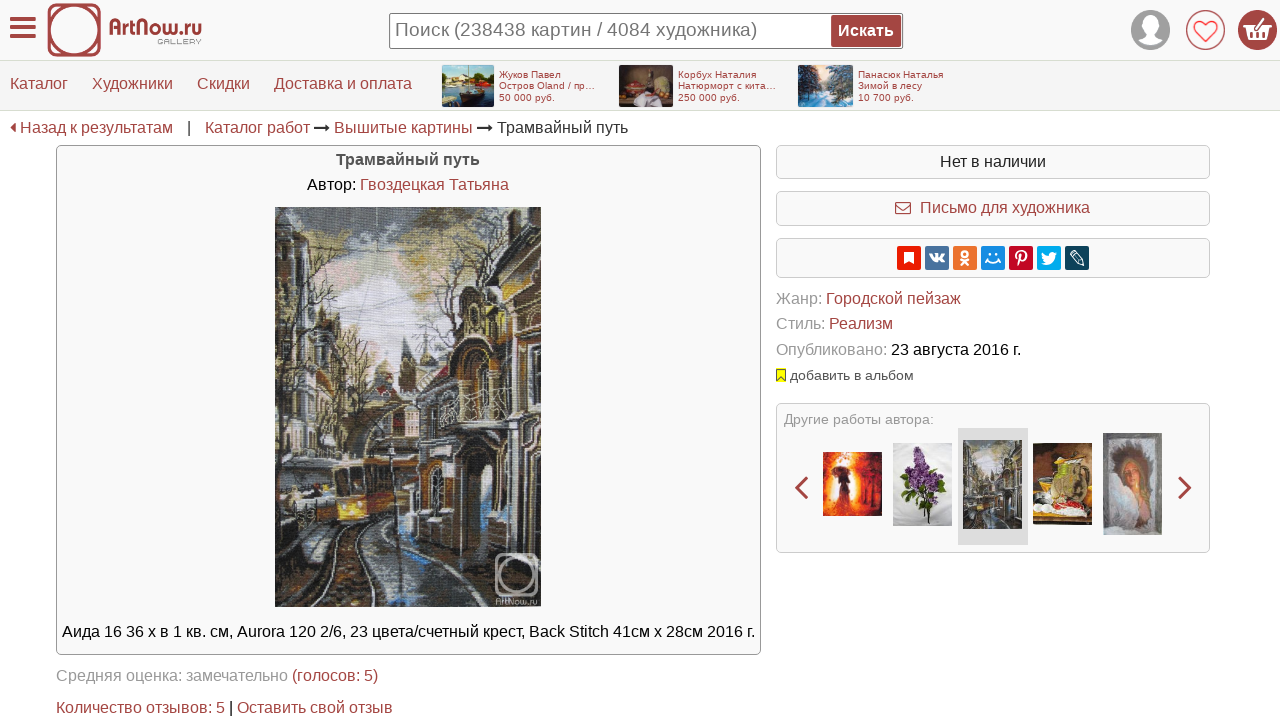

Located style text element
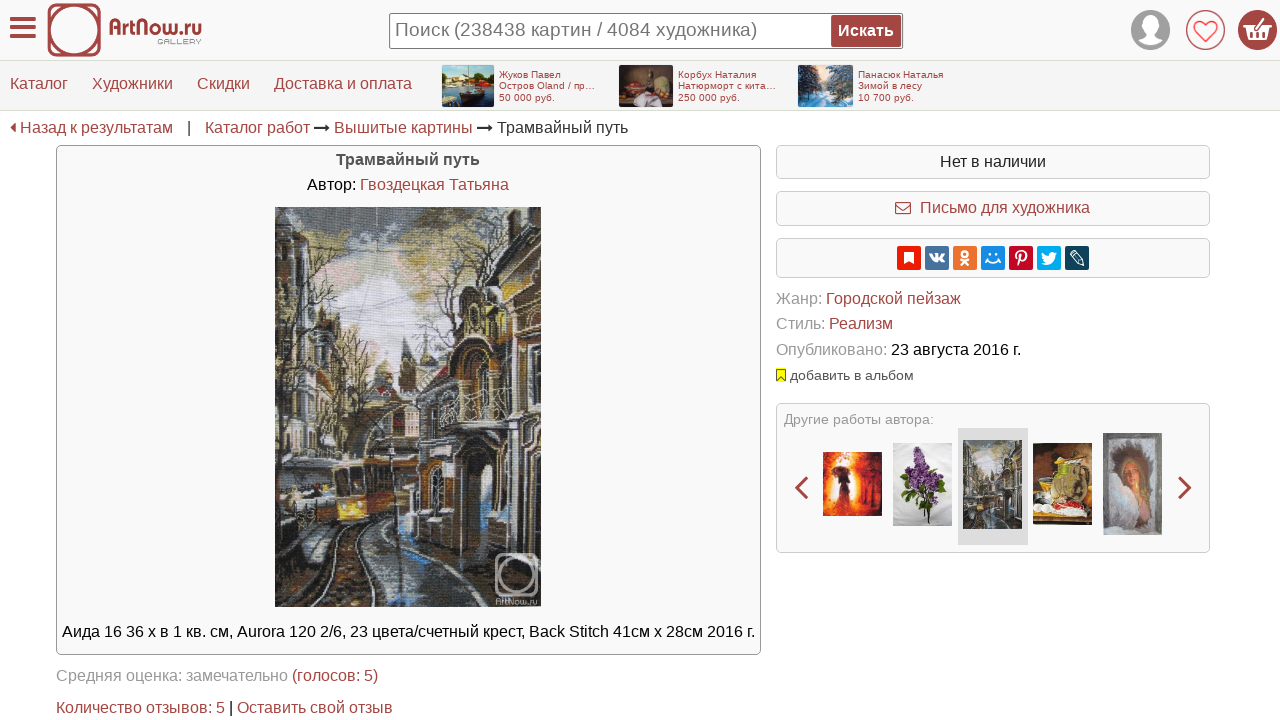

Verified style text is 'Реализм' (Realism)
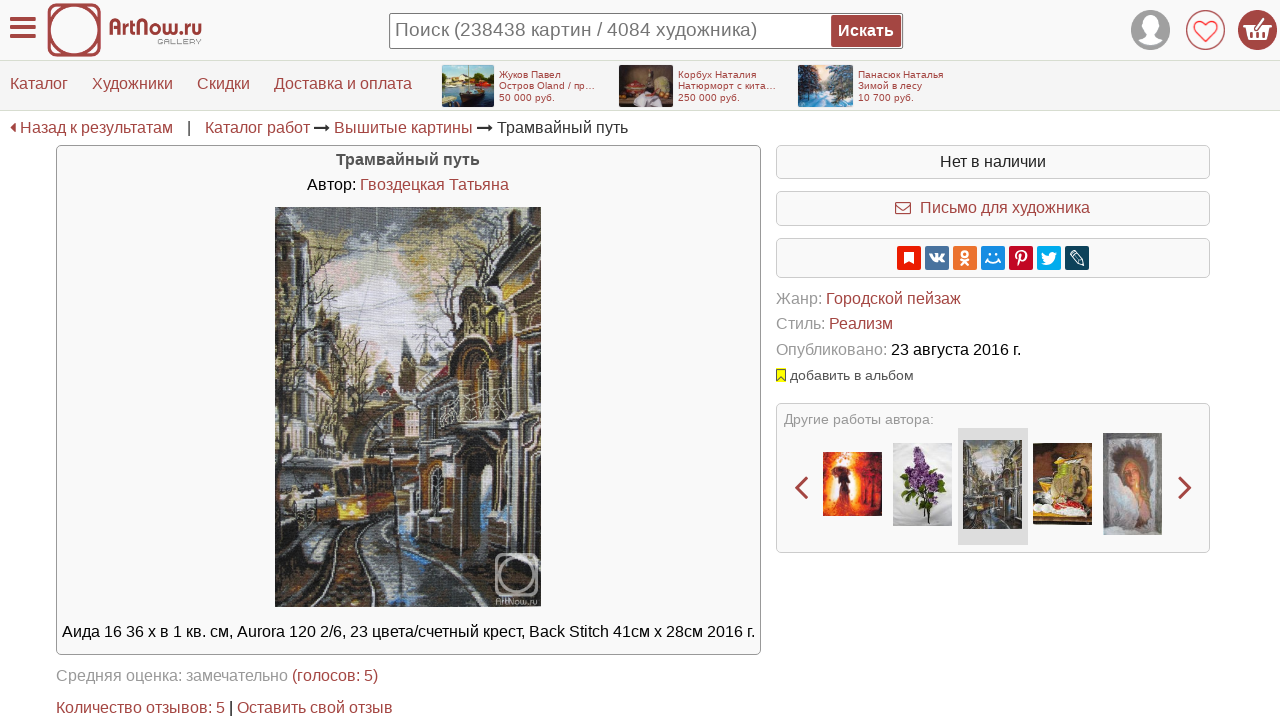

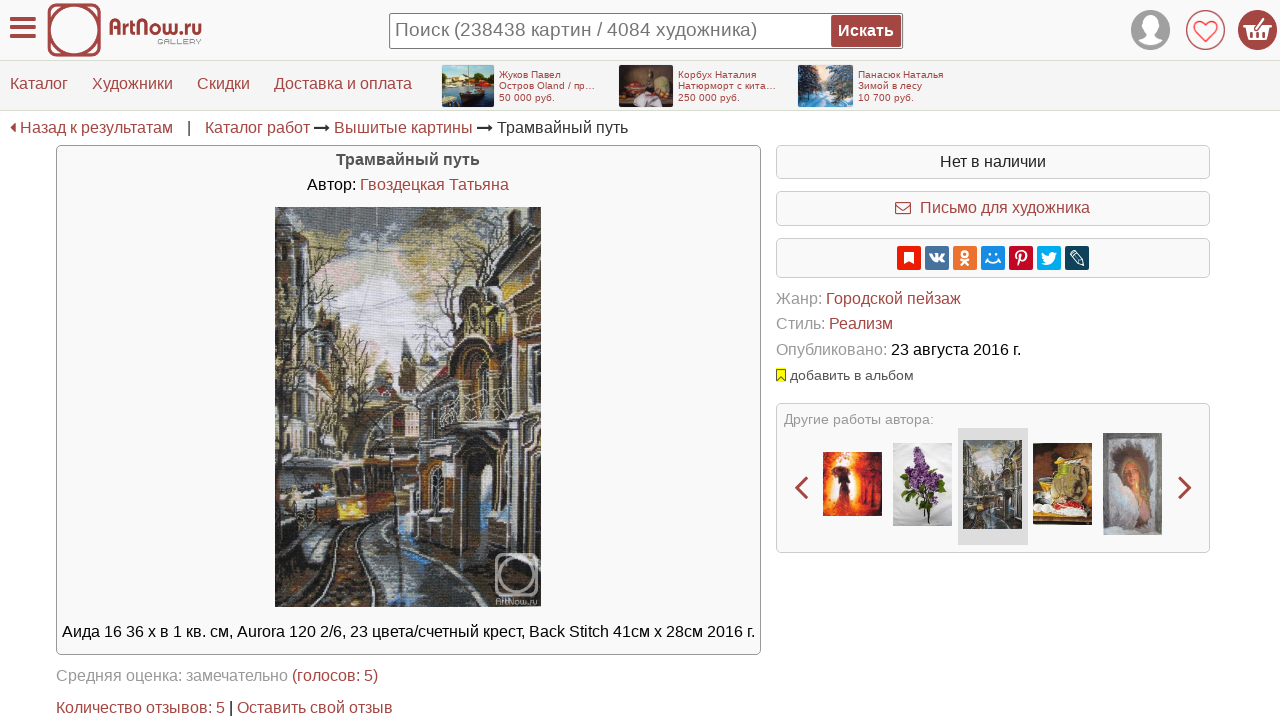